Tests Python.org search functionality by searching for "pycon" and verifying results are displayed

Starting URL: http://www.python.org

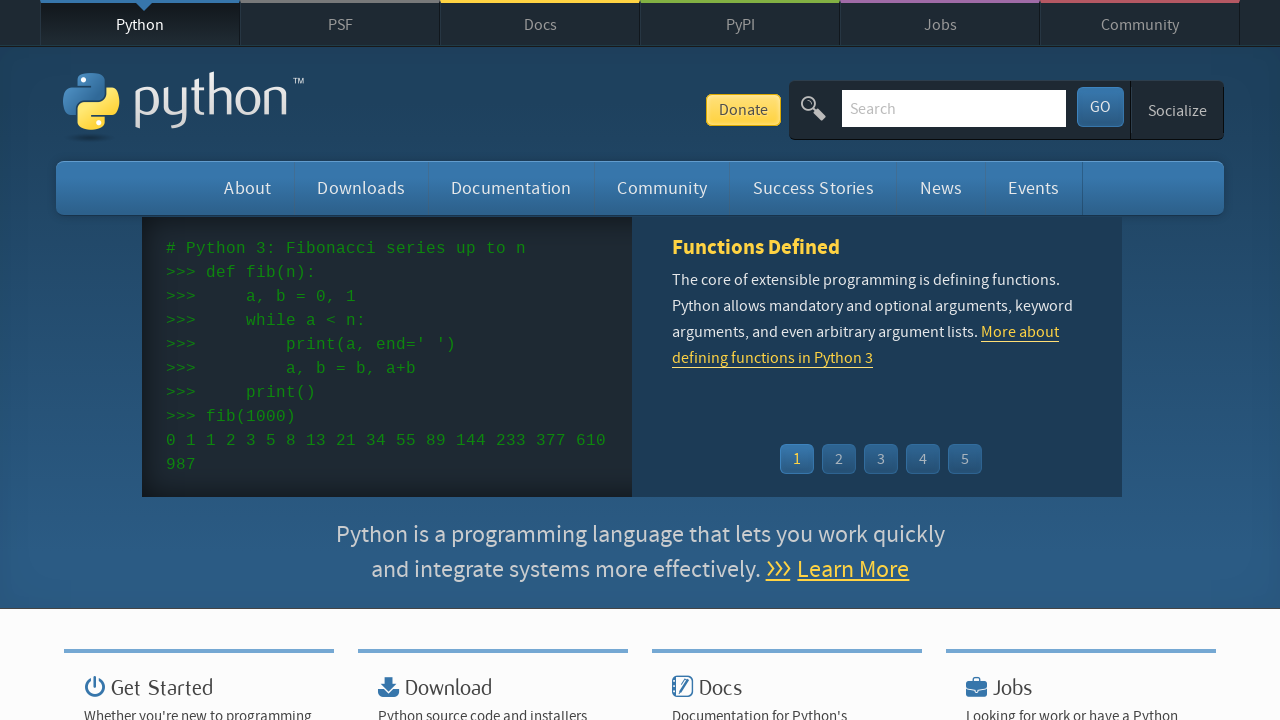

Verified 'Python' is in the page title
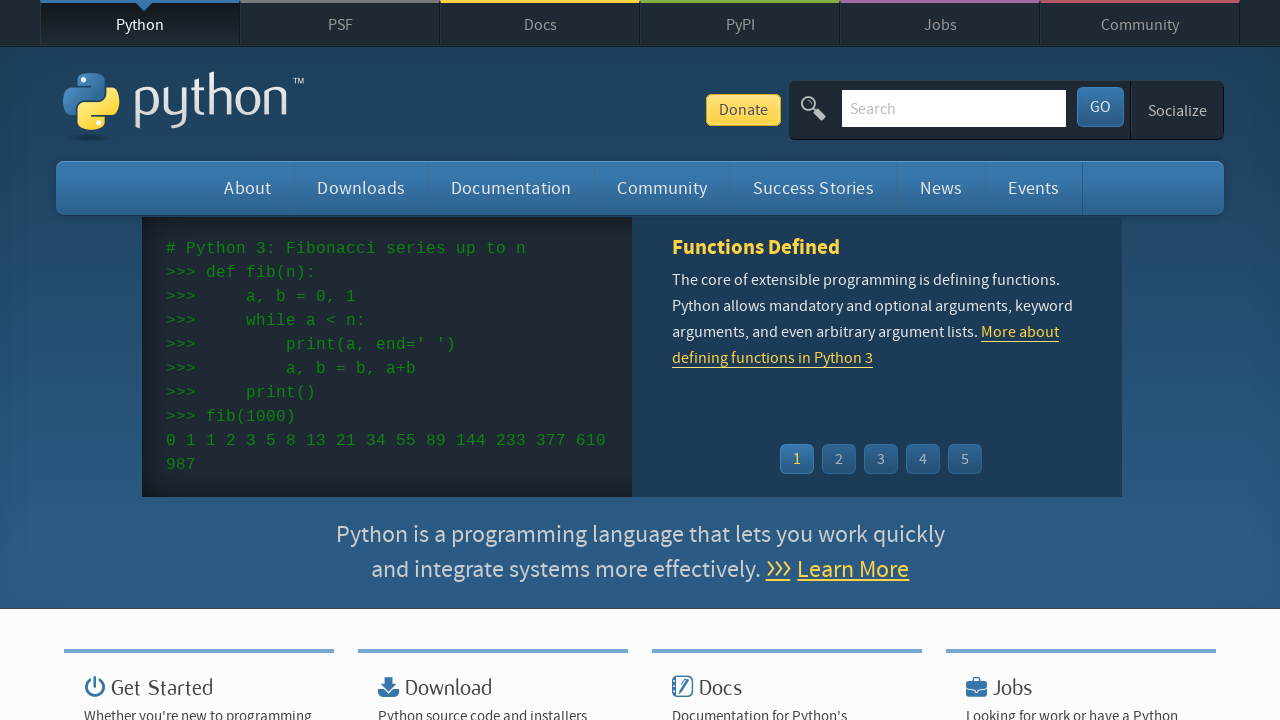

Filled search box with 'pycon' on input[name='q']
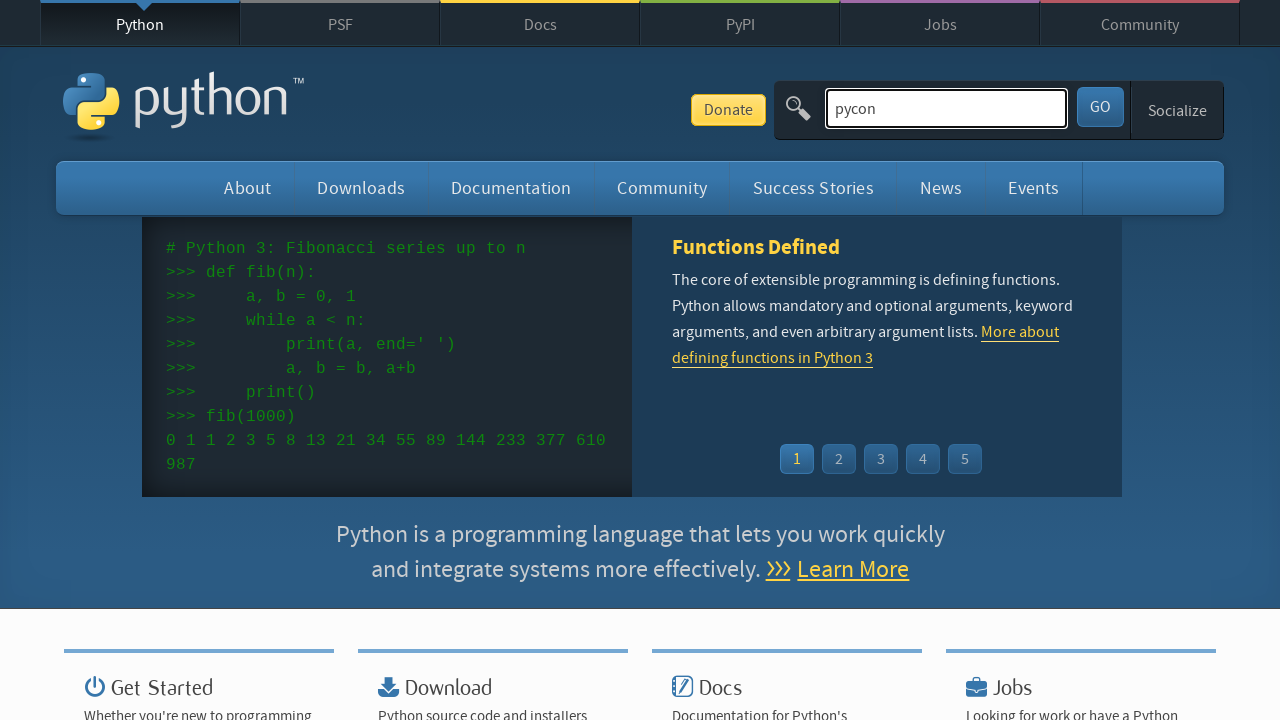

Pressed Enter to submit search for 'pycon' on input[name='q']
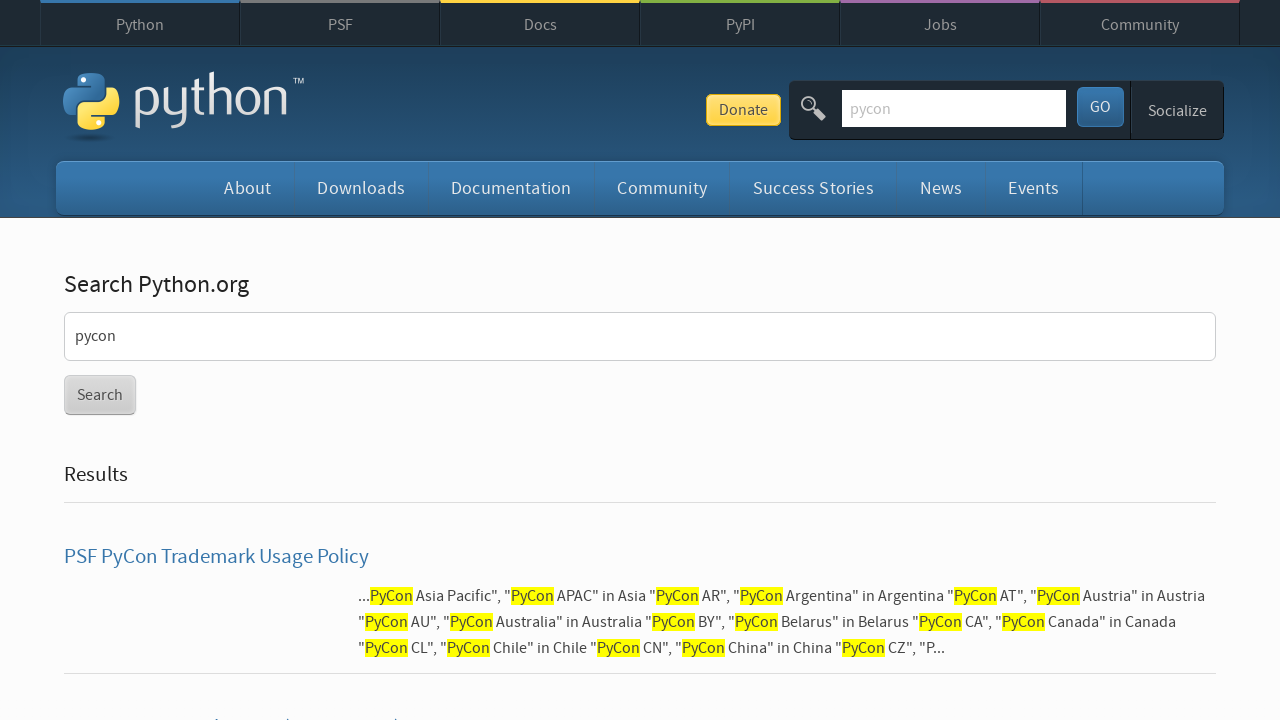

Waited for network to be idle
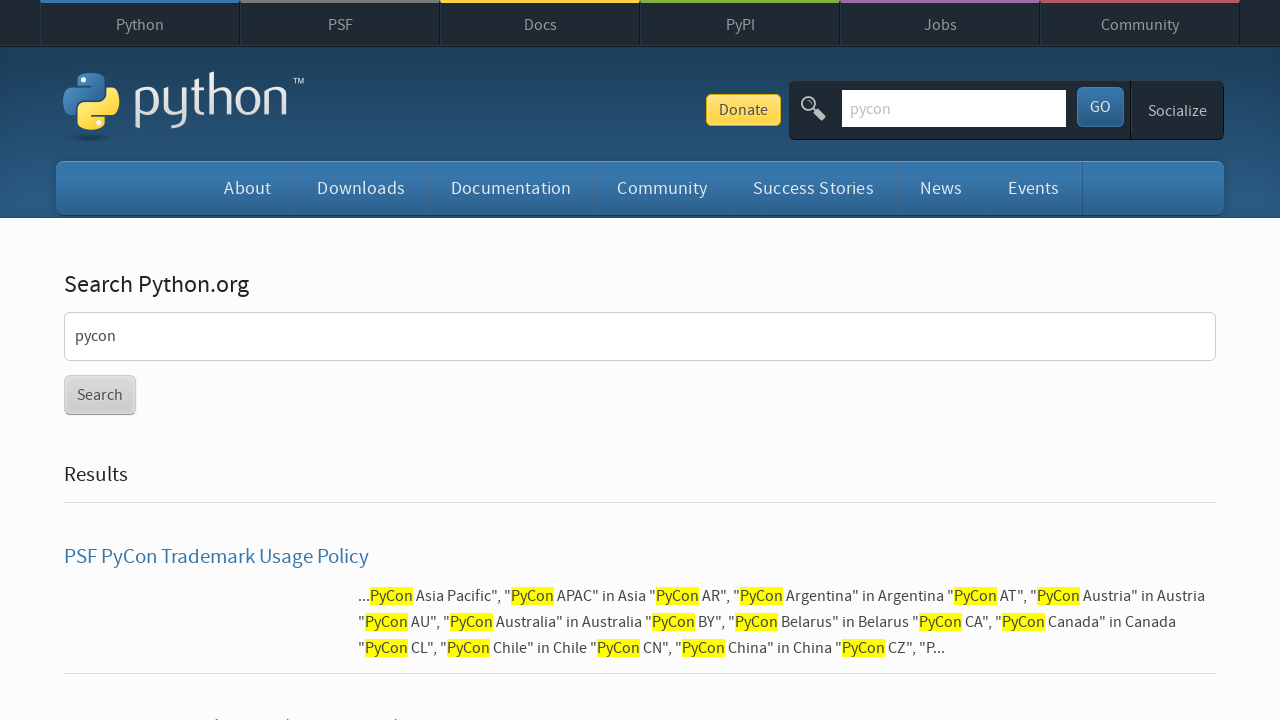

Verified search results are displayed (no 'No results found' message)
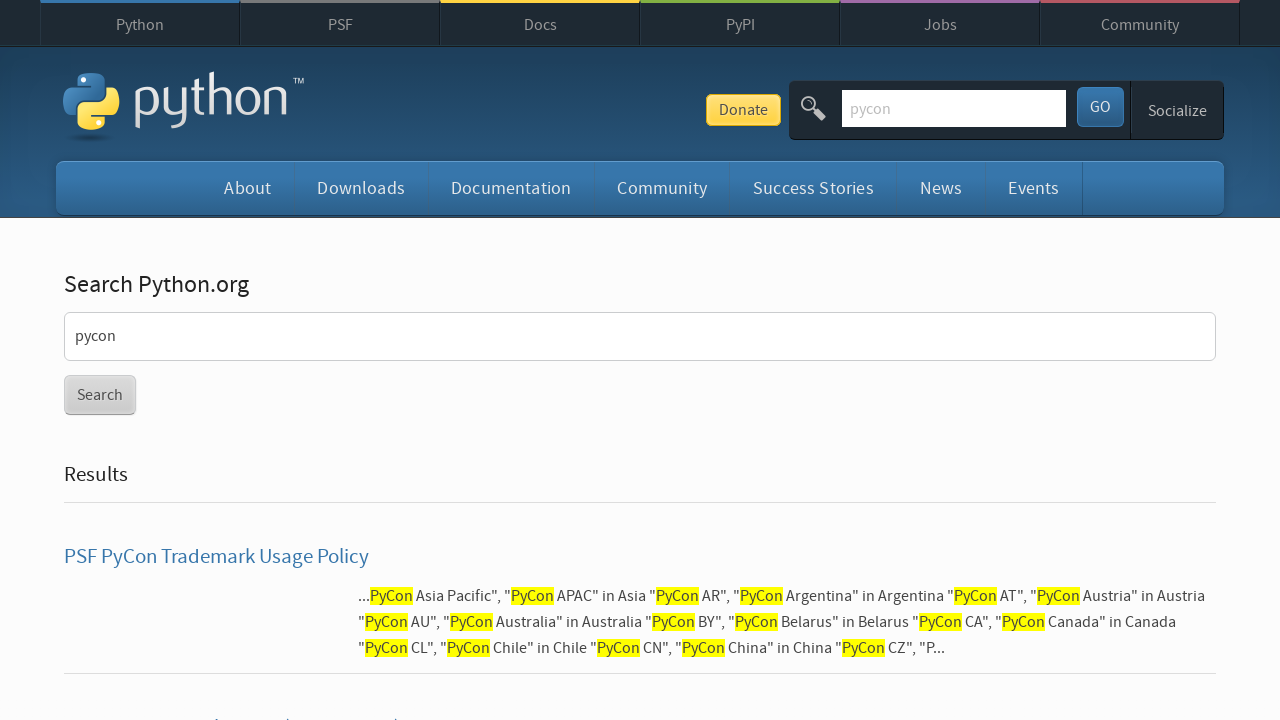

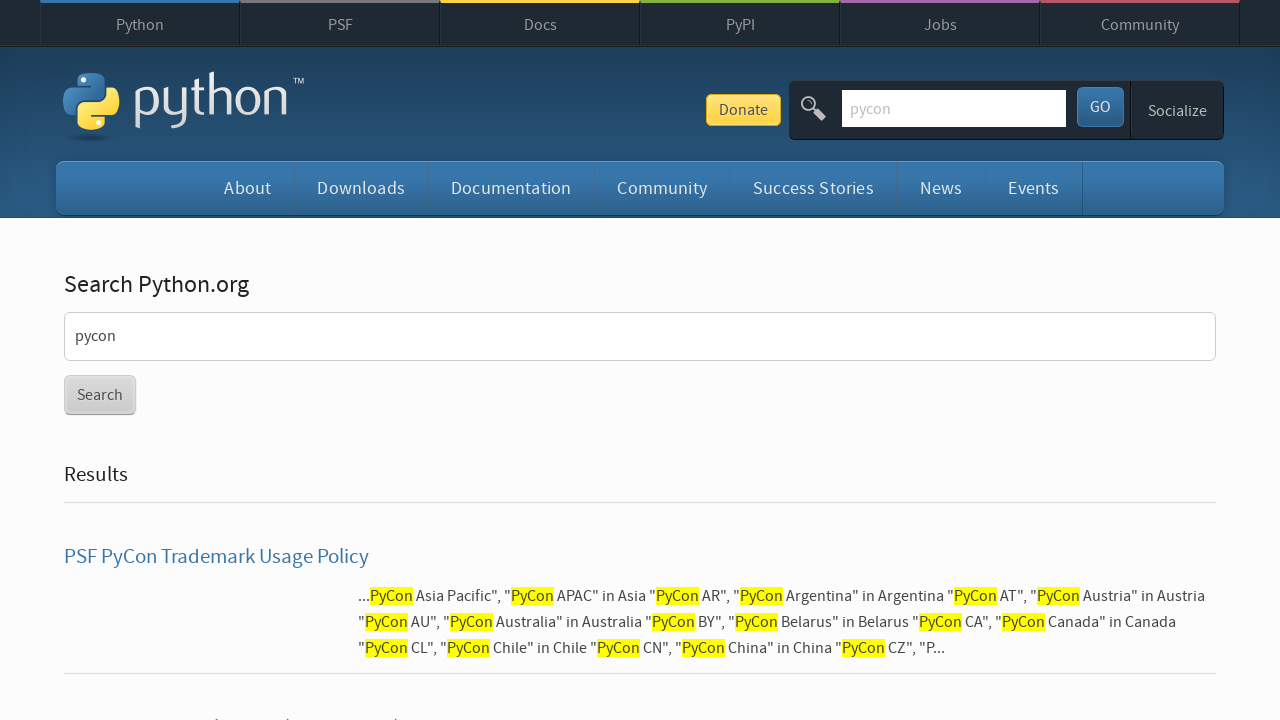